Tests dropdown selection functionality by navigating to a select menu page and selecting a value from a dropdown list

Starting URL: https://demoqa.com/select-menu

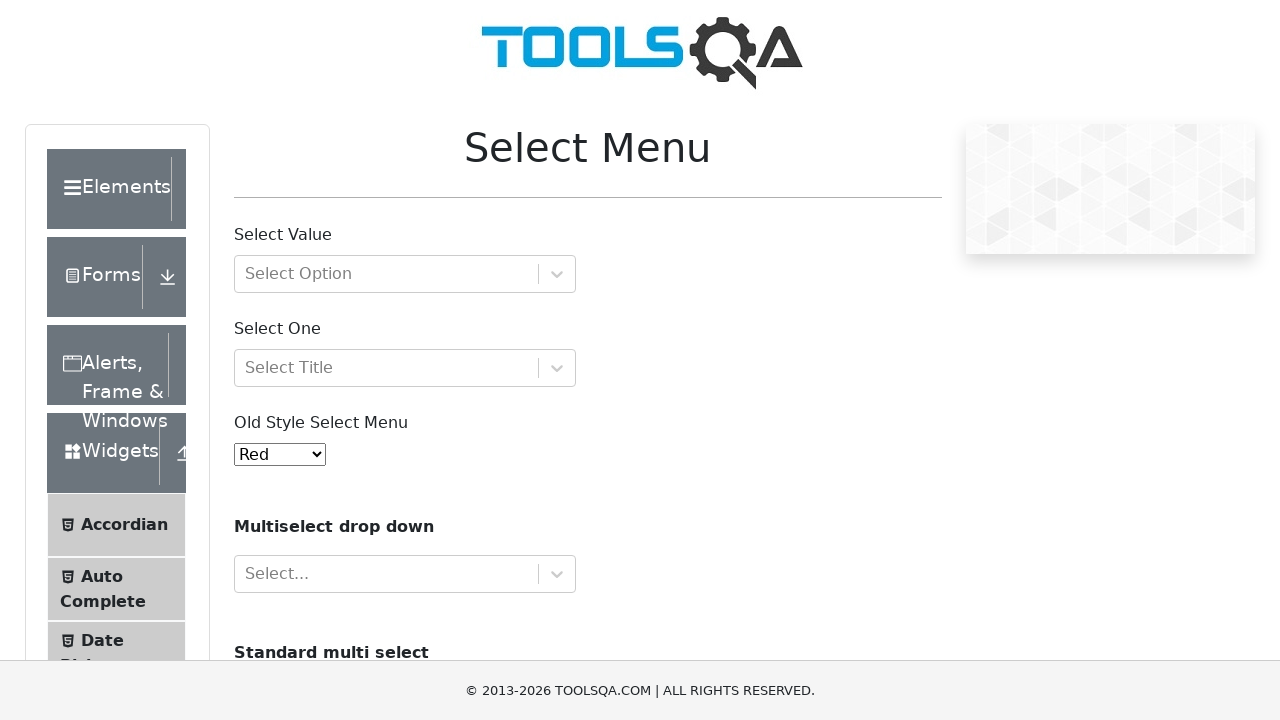

Selected 'Blue' from the old style dropdown menu on #oldSelectMenu
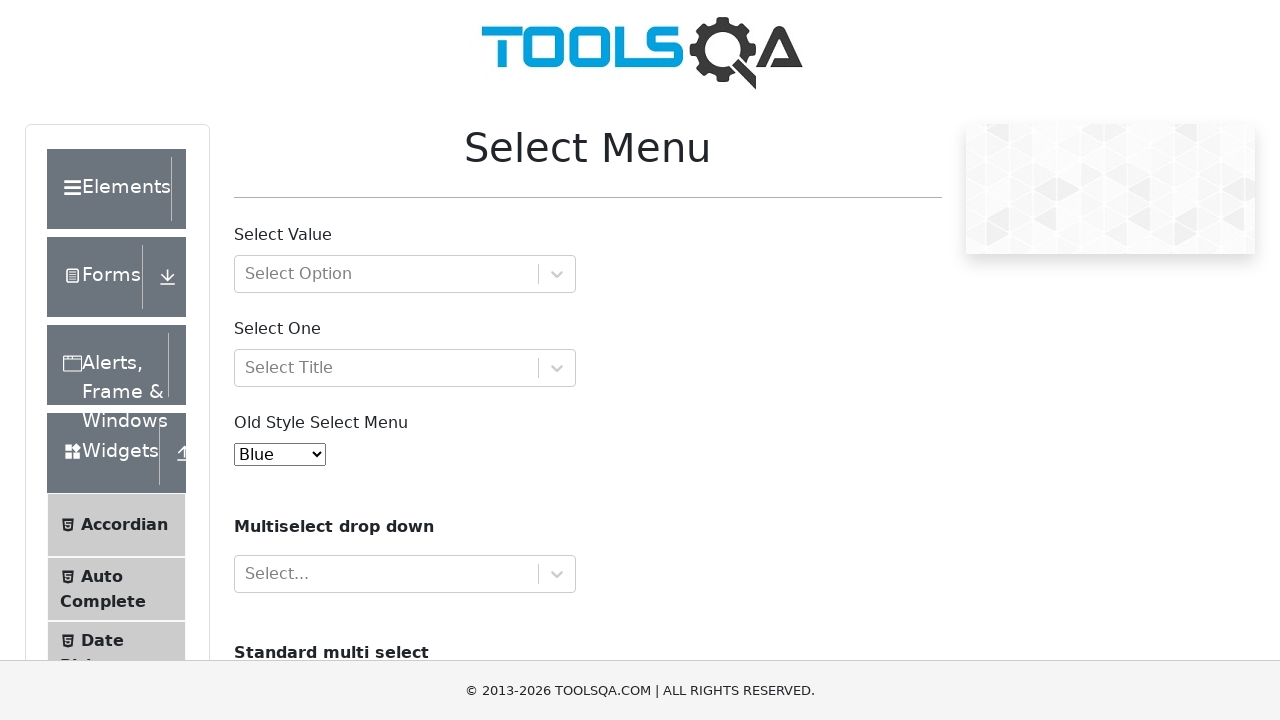

Located the checked option in the dropdown to verify selection
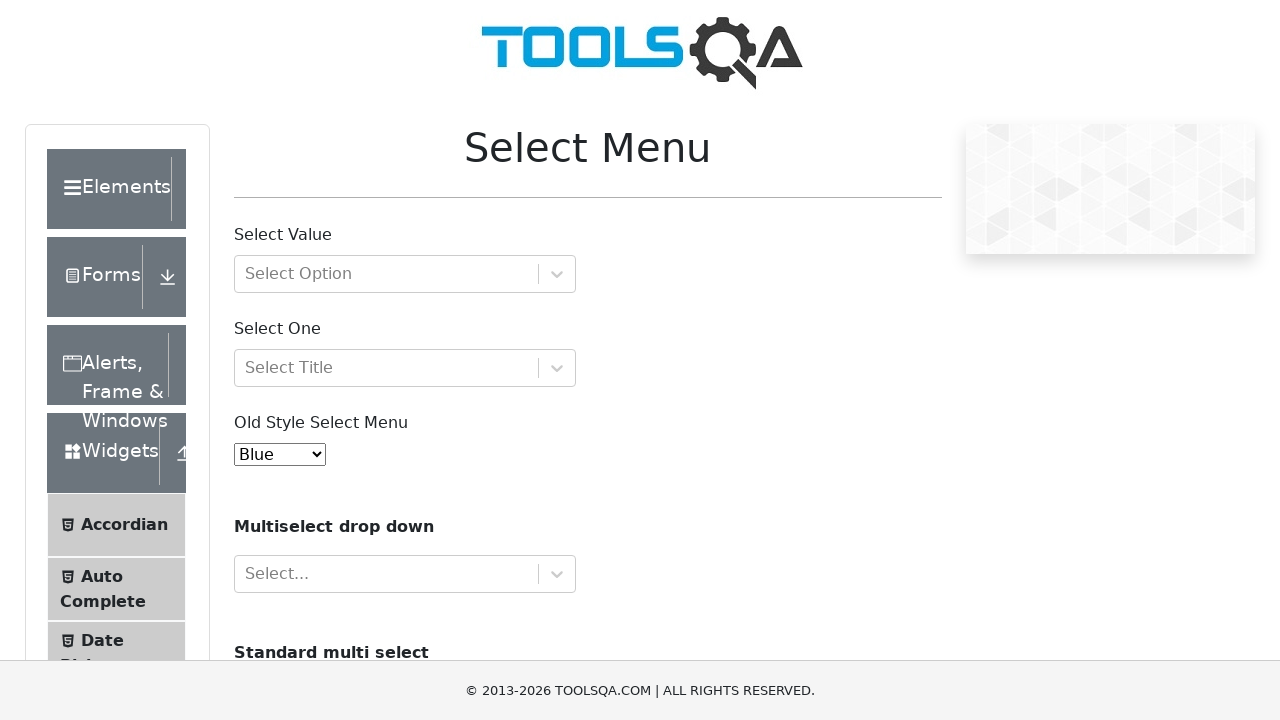

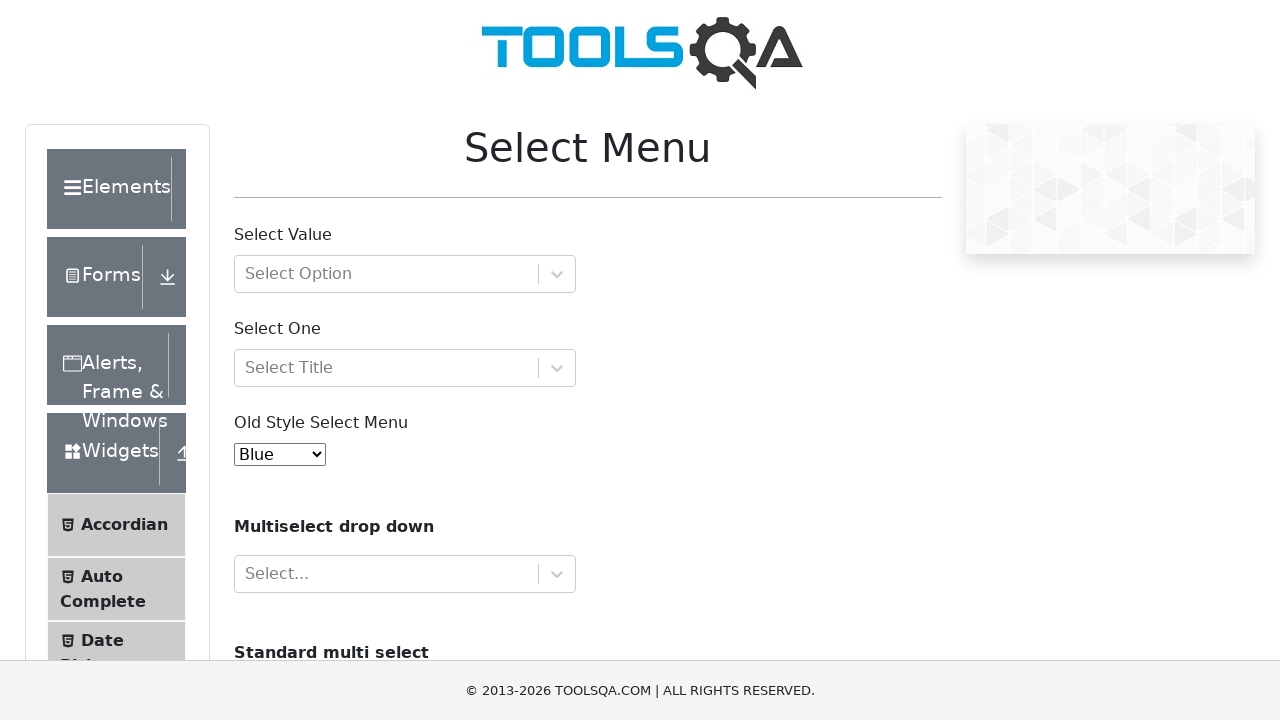